Navigates to OrangeHRM demo site and clicks on the OrangeHRM, Inc link in the footer, which opens a new window to the company website.

Starting URL: https://opensource-demo.orangehrmlive.com/web/index.php/auth/login

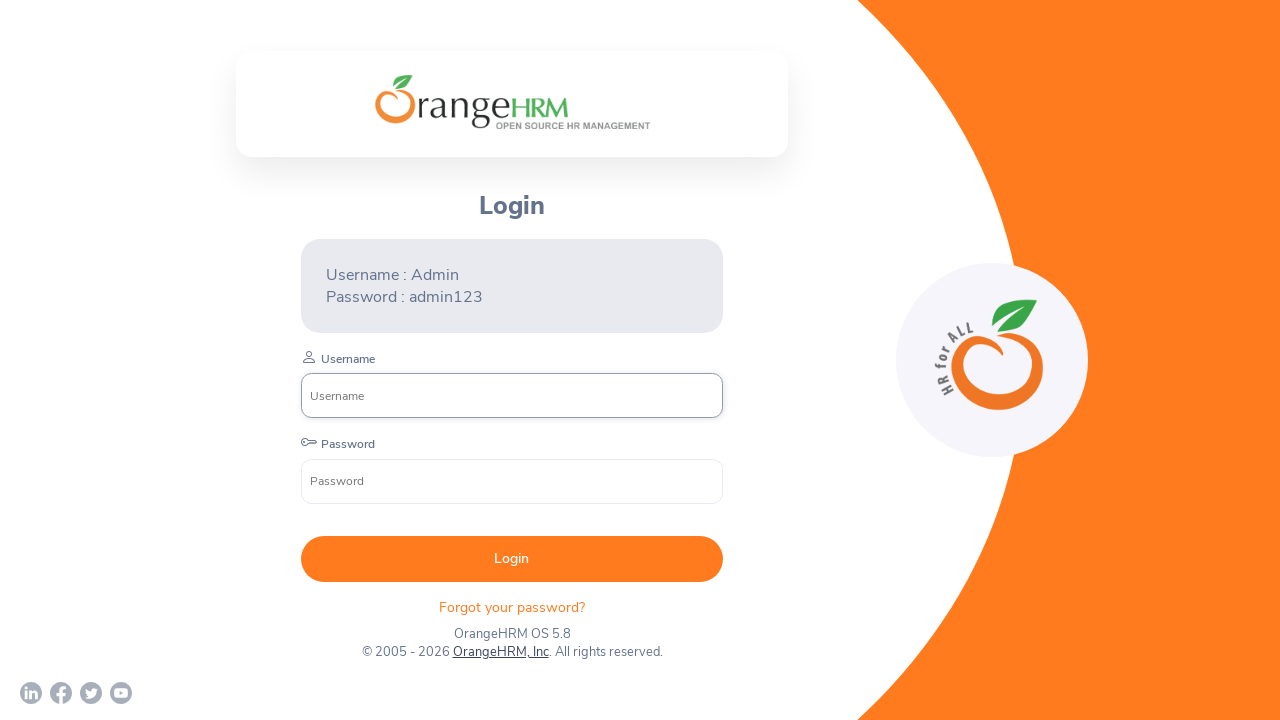

Waited for page to load (networkidle)
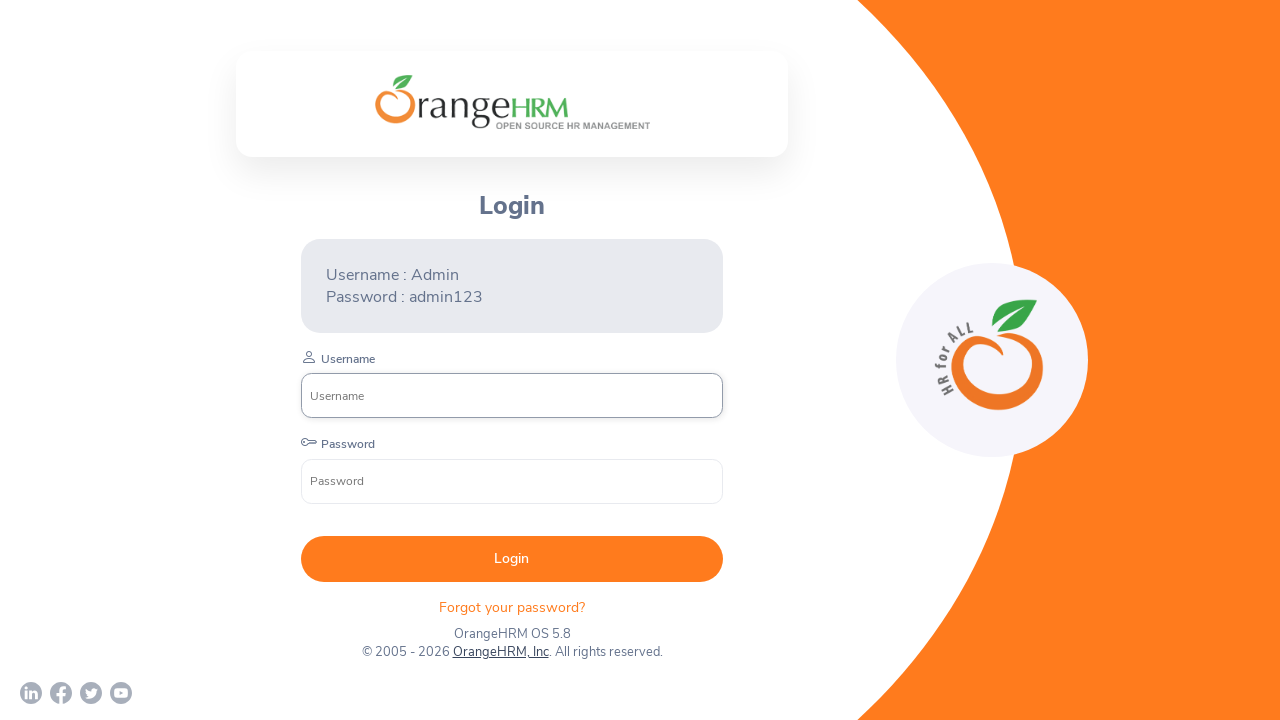

Page title: OrangeHRM
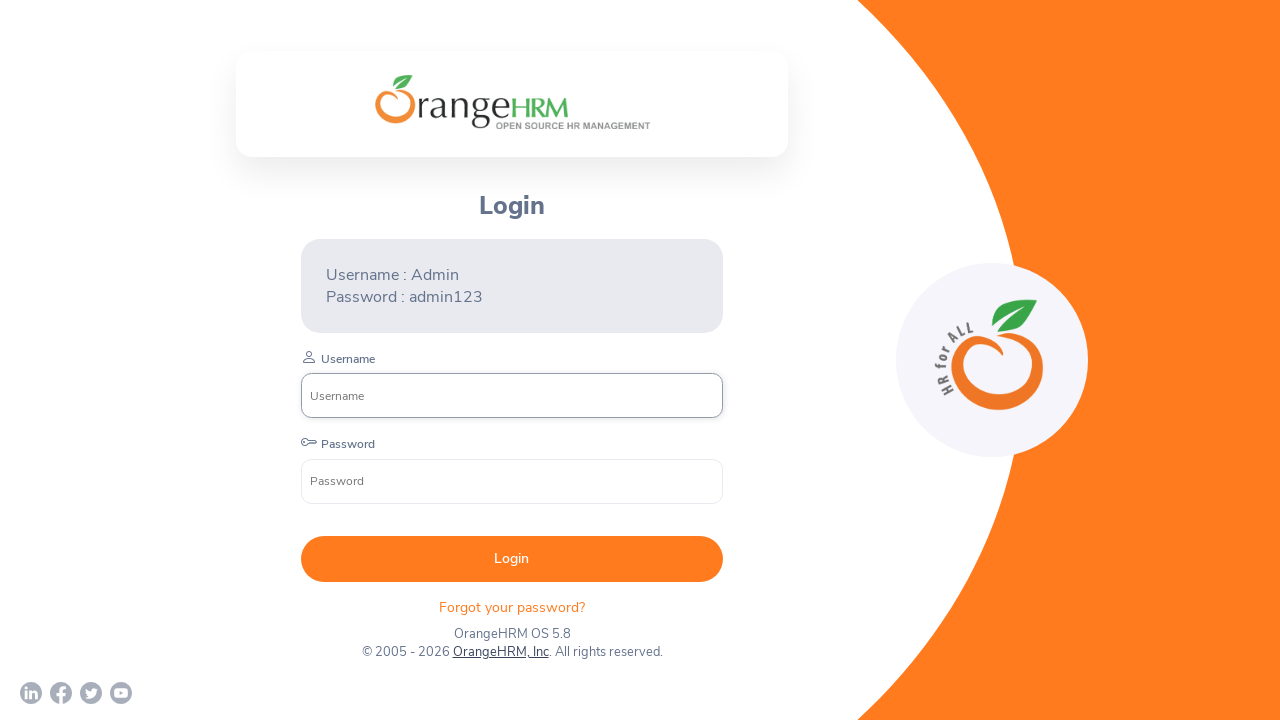

Page URL: https://opensource-demo.orangehrmlive.com/web/index.php/auth/login
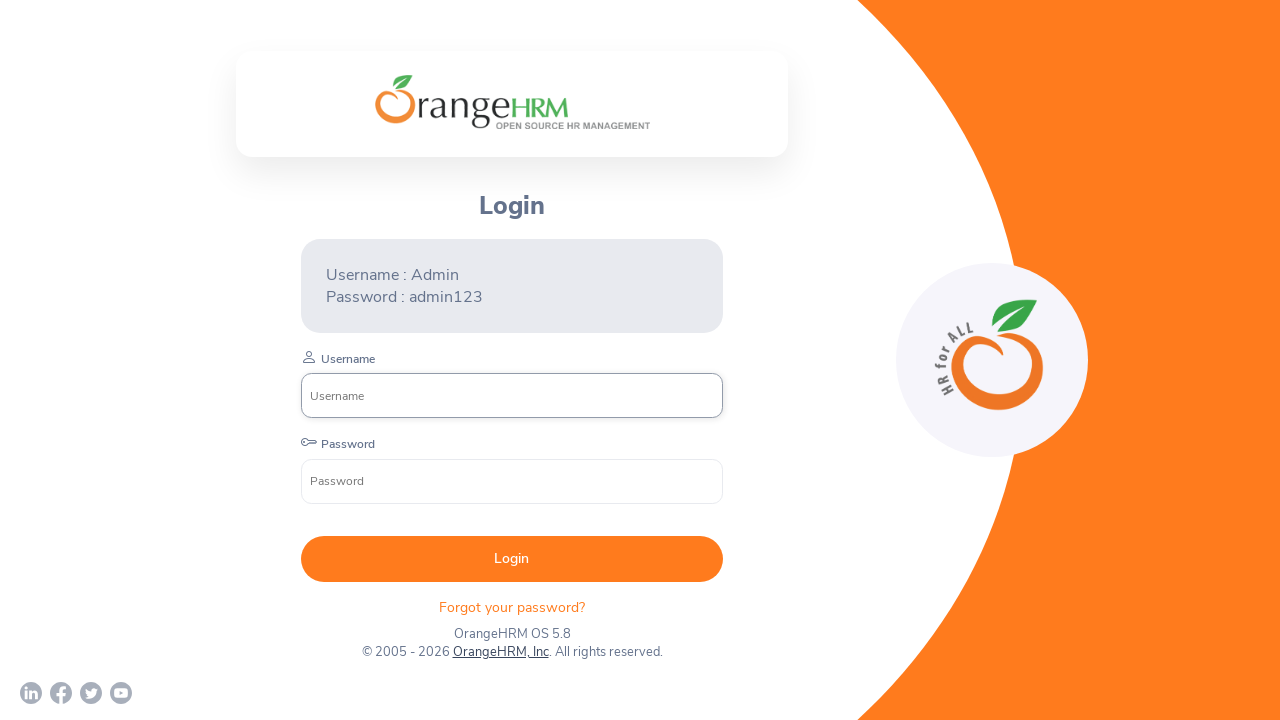

Clicked on OrangeHRM, Inc link in footer which opens company website in new window at (500, 652) on a:has-text('OrangeHRM, Inc')
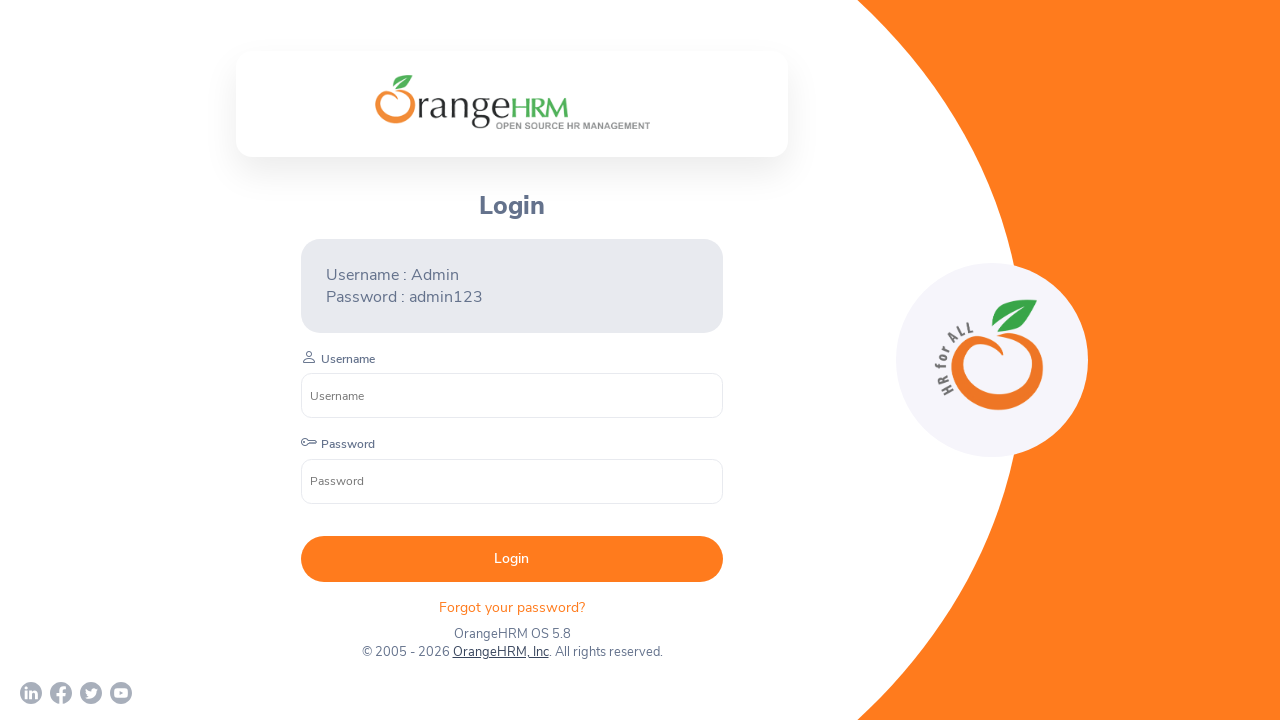

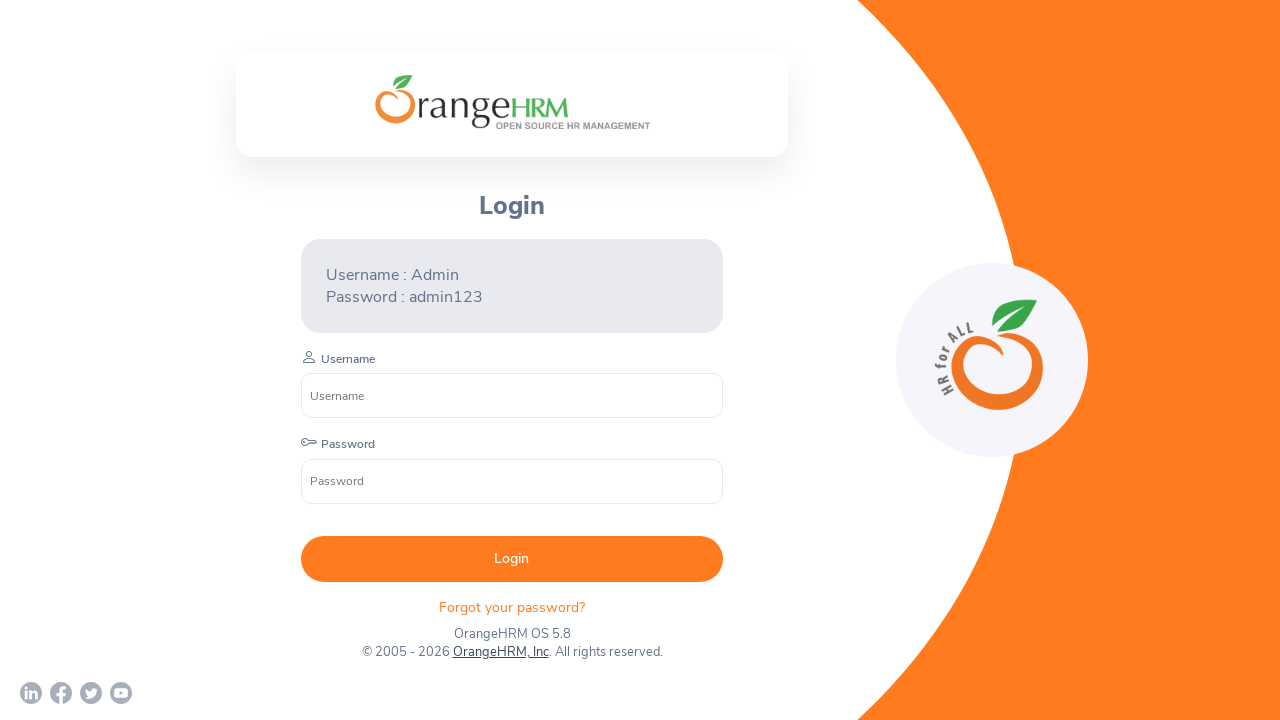